Navigates to UI Testing Playground, clicks on Text Input link, and enters text into the input field

Starting URL: http://uitestingplayground.com/

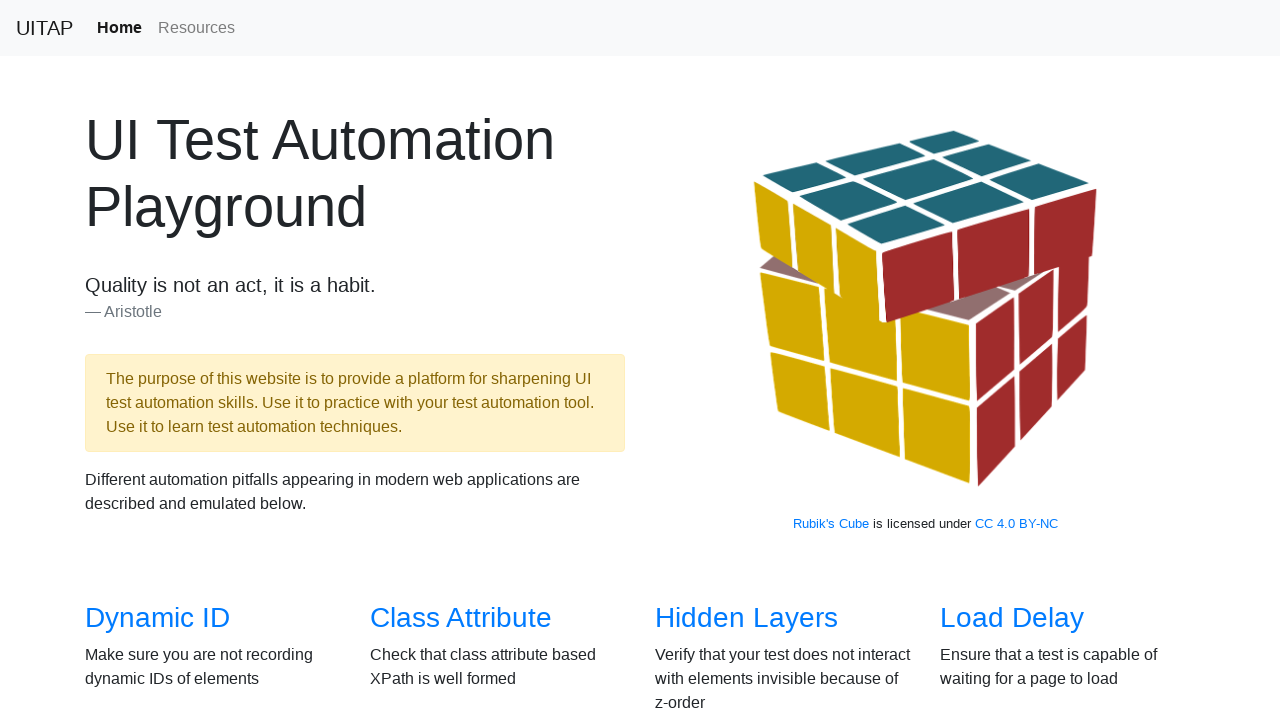

Navigated to UI Testing Playground home page
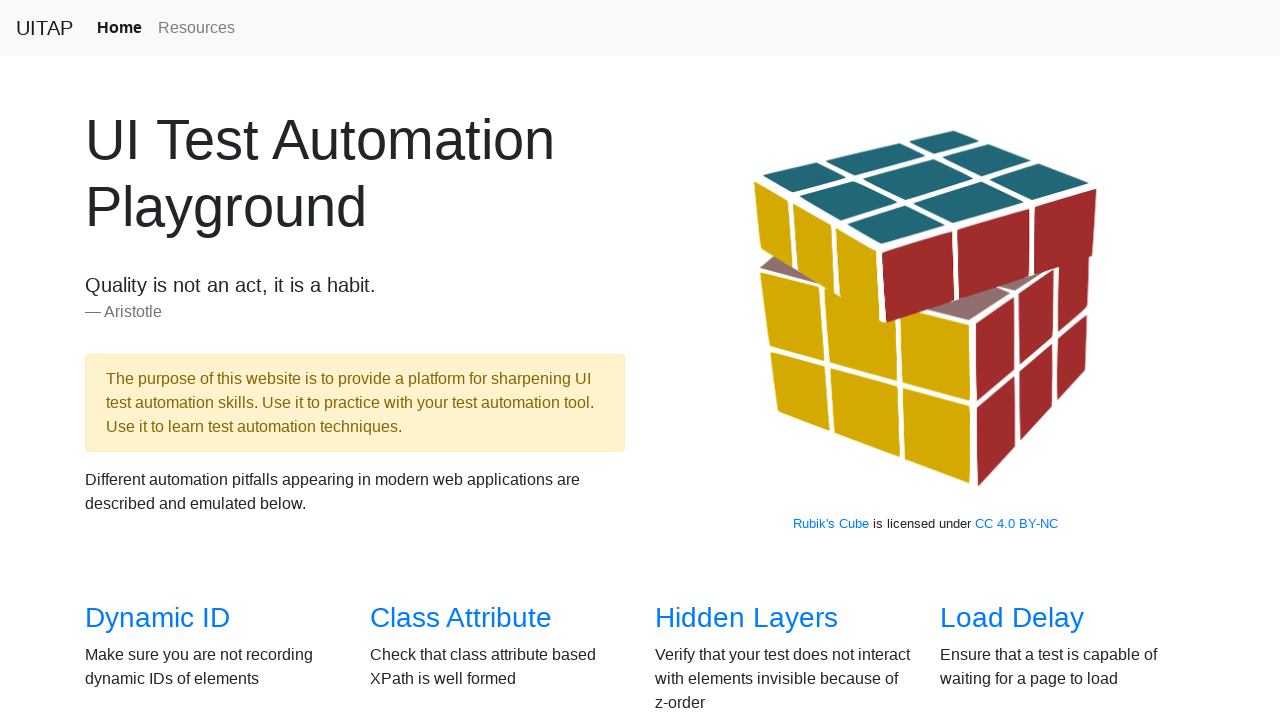

Clicked on Text Input link at (1002, 360) on a[href='/textinput']
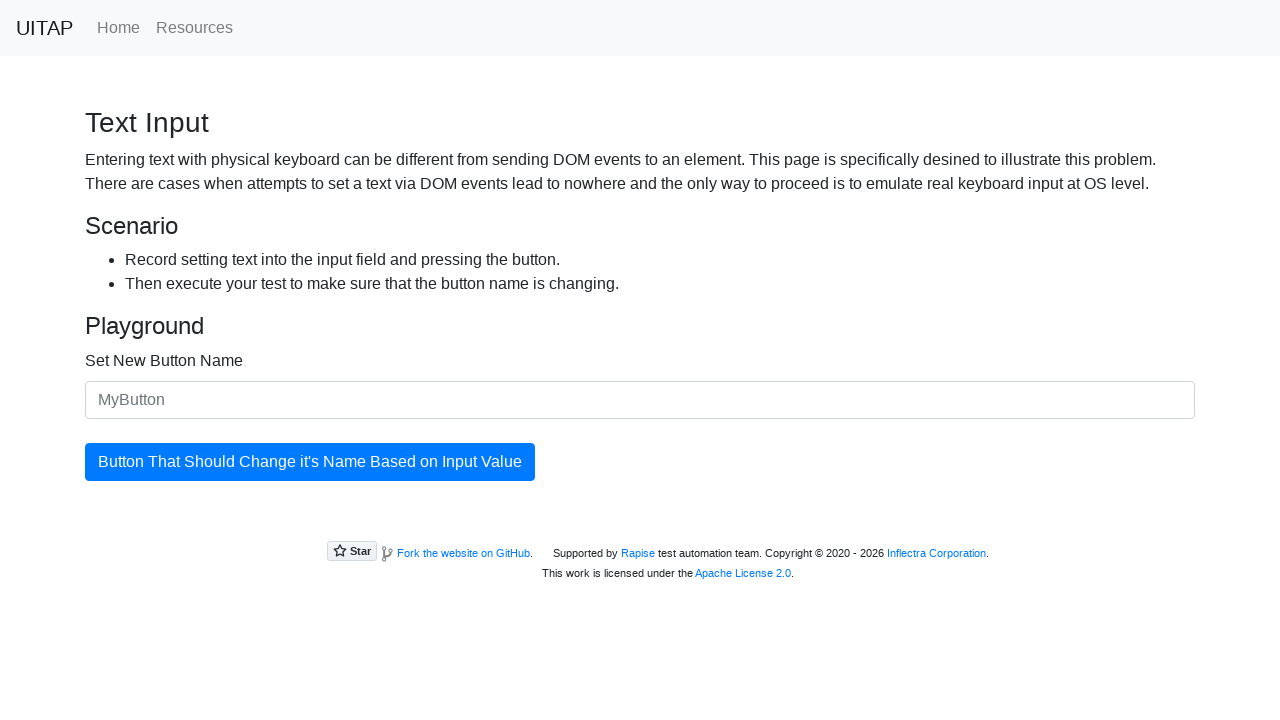

Entered 'text' into the input field on input.form-control
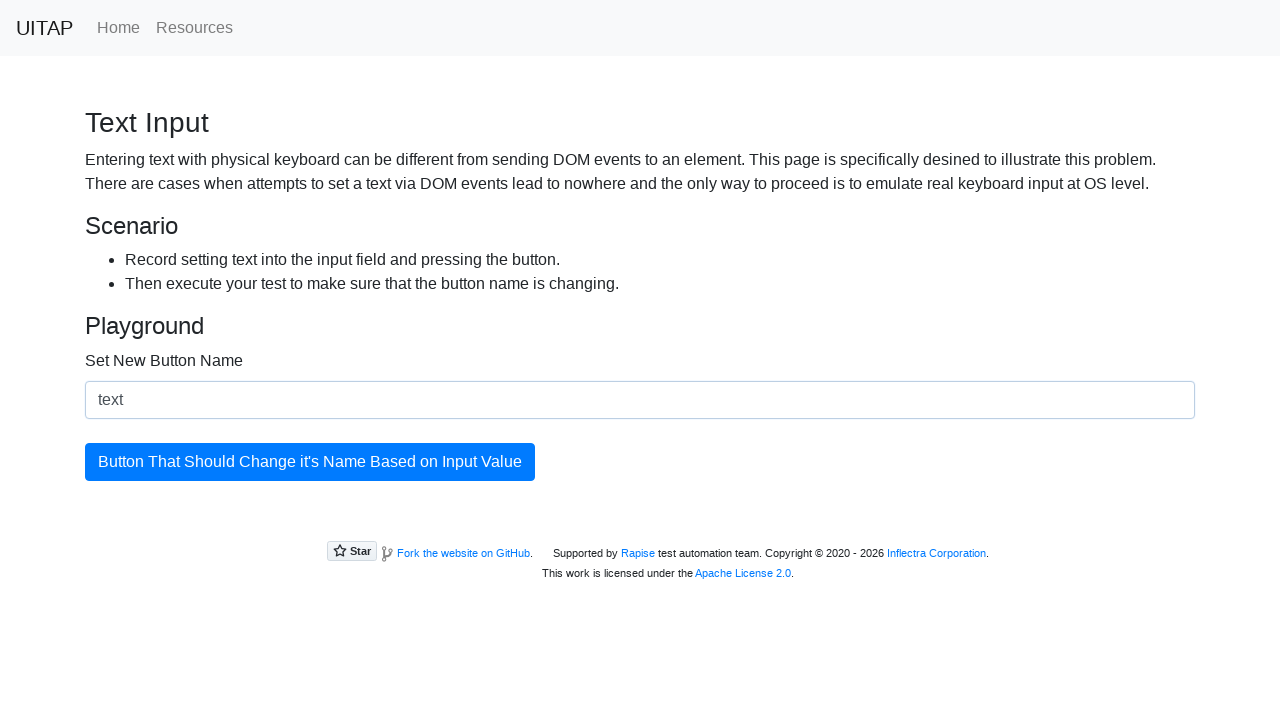

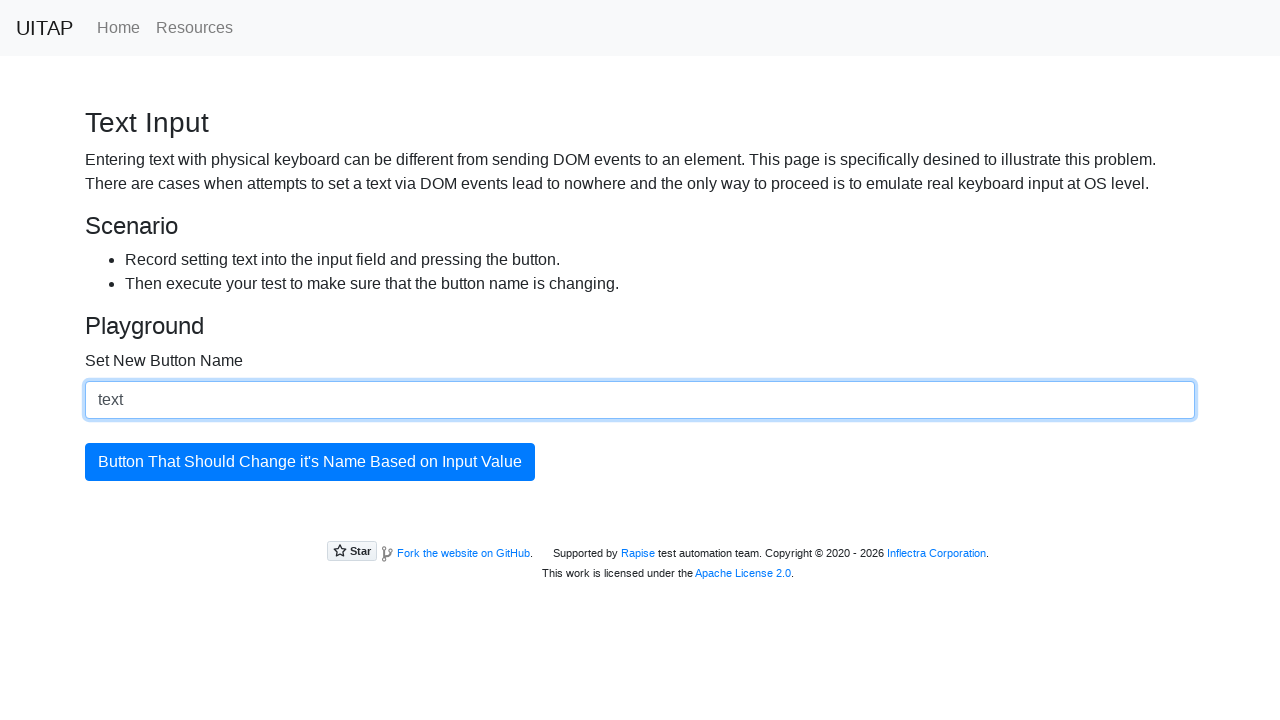